Tests Python.org search functionality by searching for "python" and verifying that results are returned

Starting URL: http://www.python.org

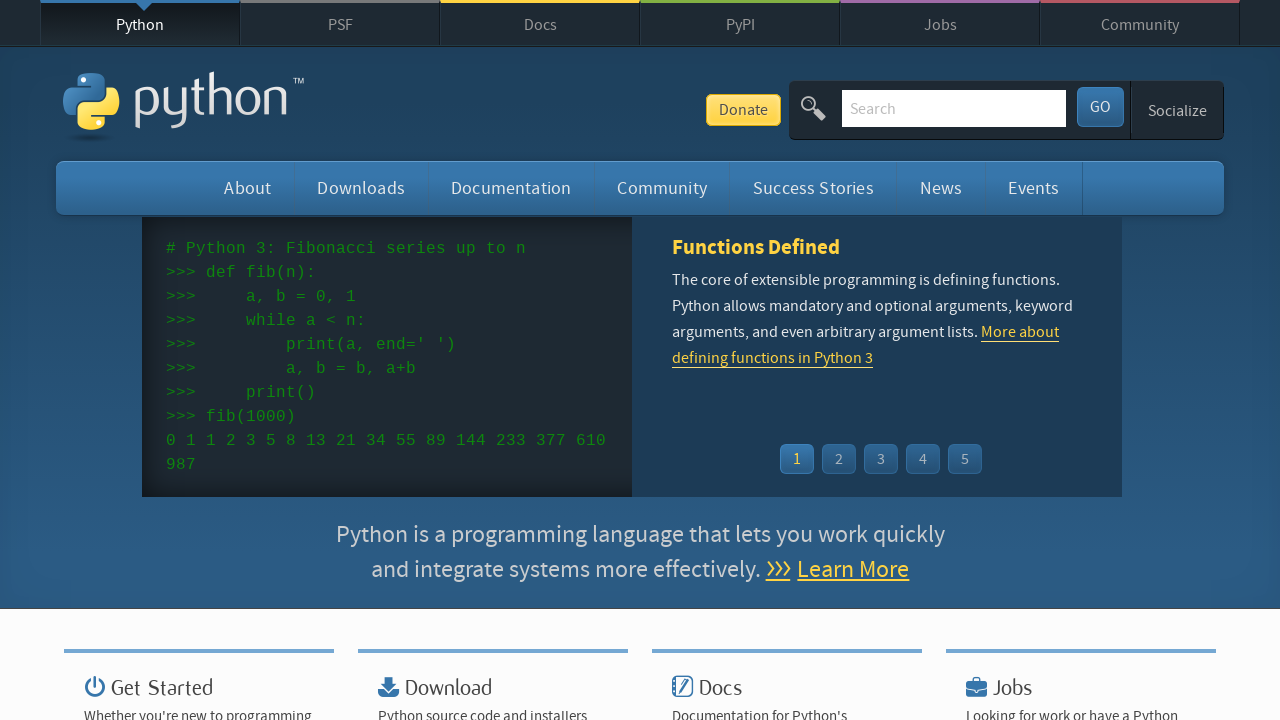

Verified page title contains 'Python'
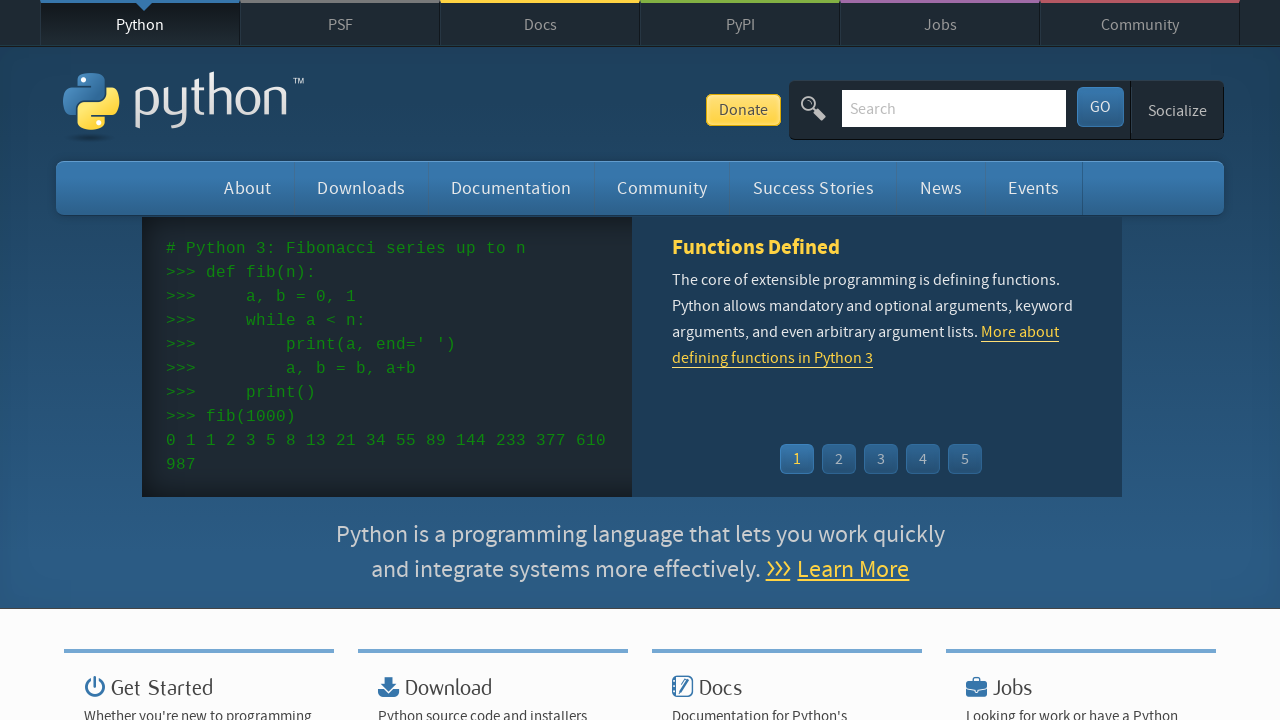

Filled search box with 'python' on input[name='q']
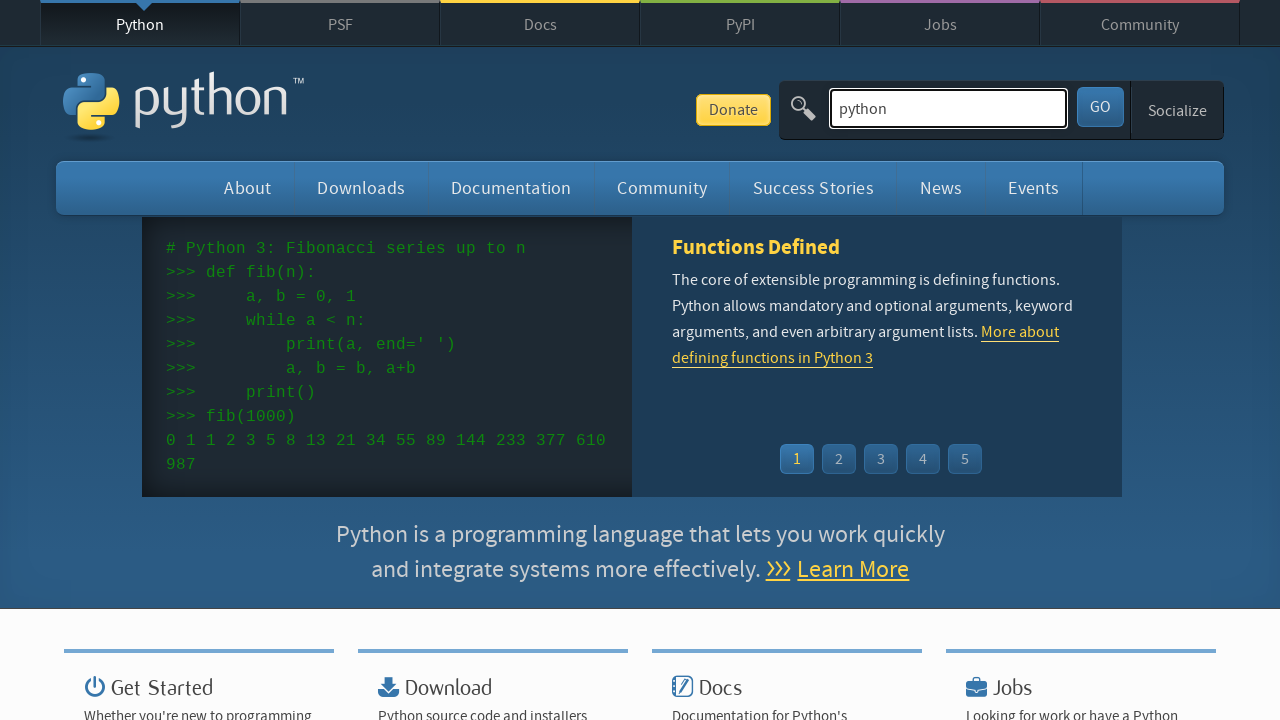

Pressed Enter to submit search on input[name='q']
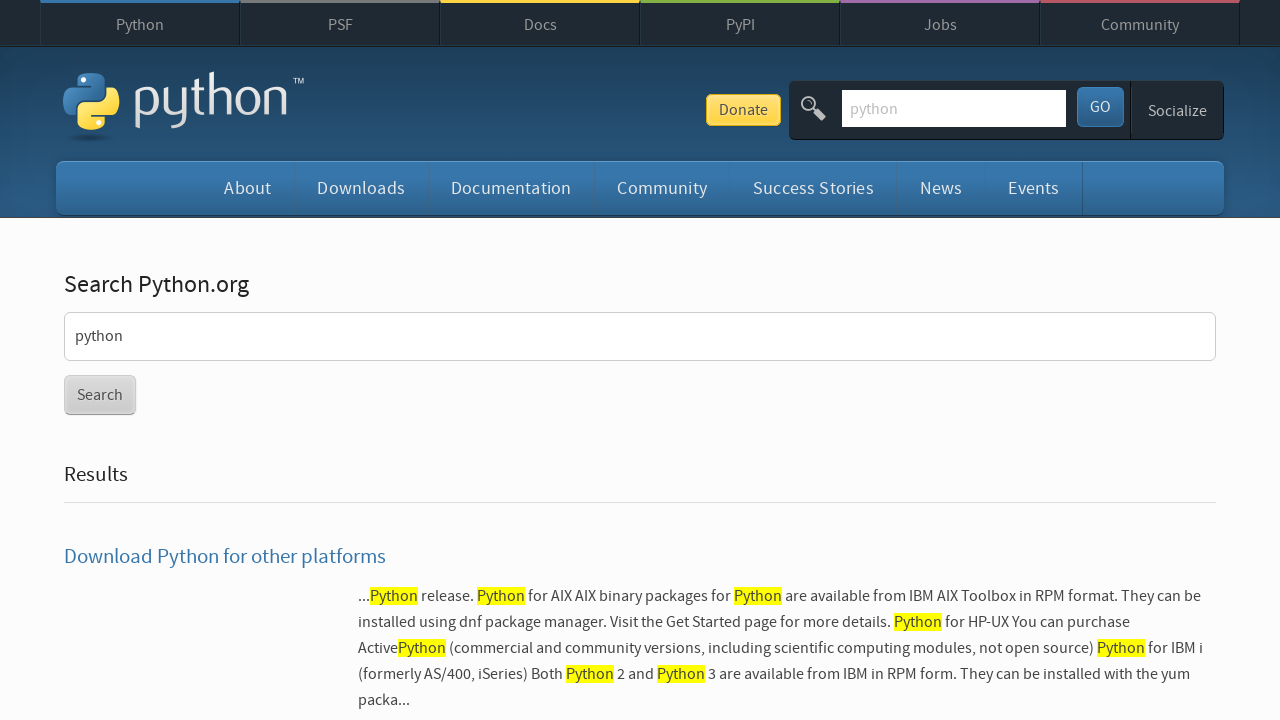

Waited for results page to load
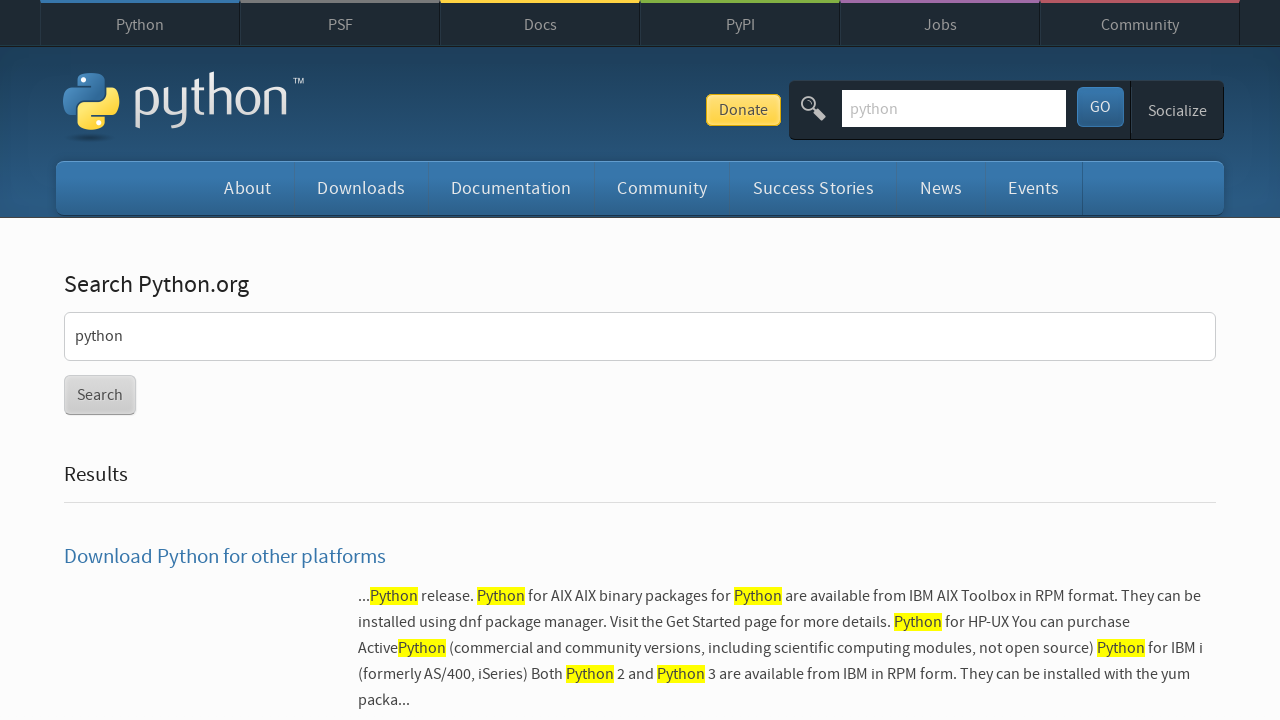

Verified search returned results (no 'No results found' message)
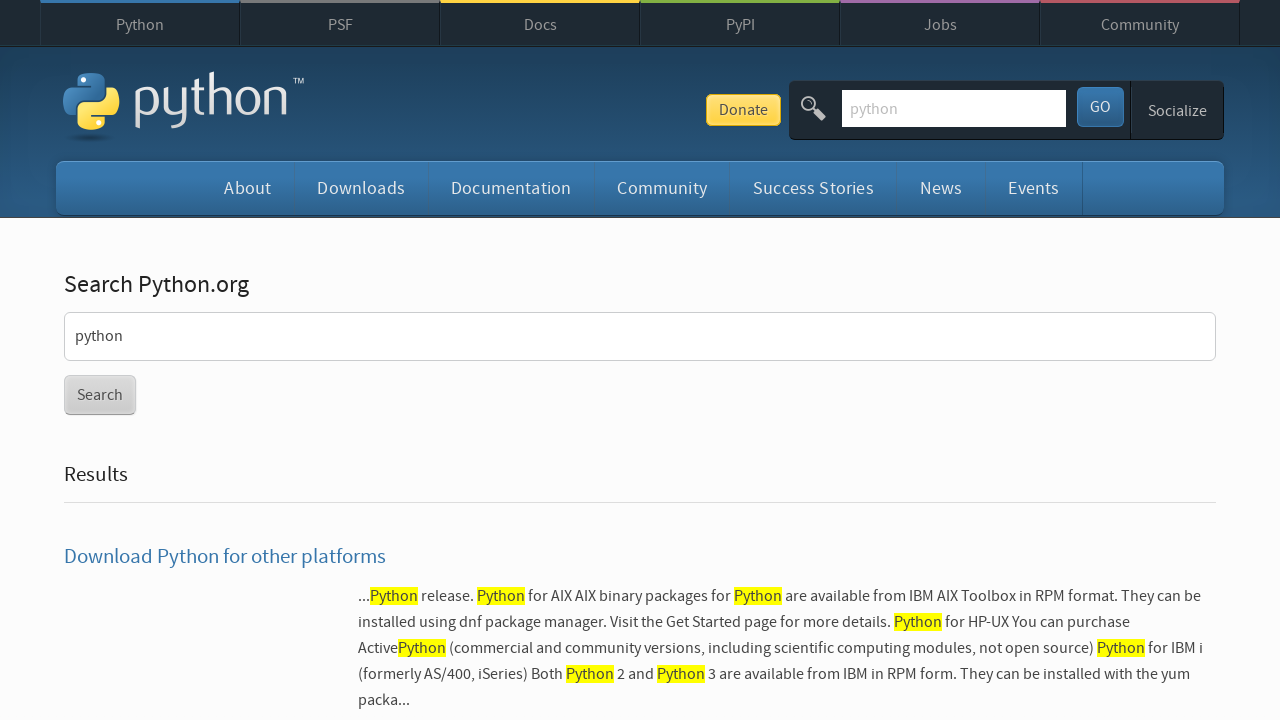

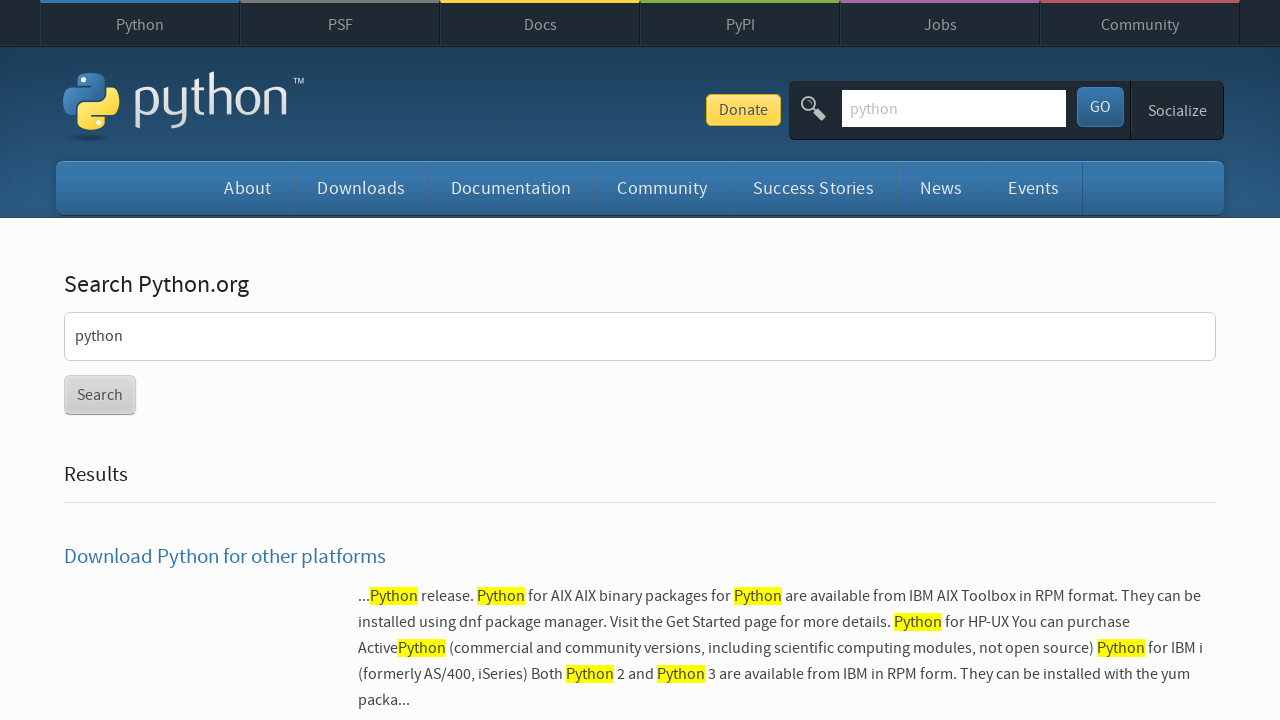